Tests page scrolling functionality by navigating to a datepicker demo page and scrolling down 550 pixels using JavaScript execution

Starting URL: http://demo.automationtesting.in/Datepicker.html

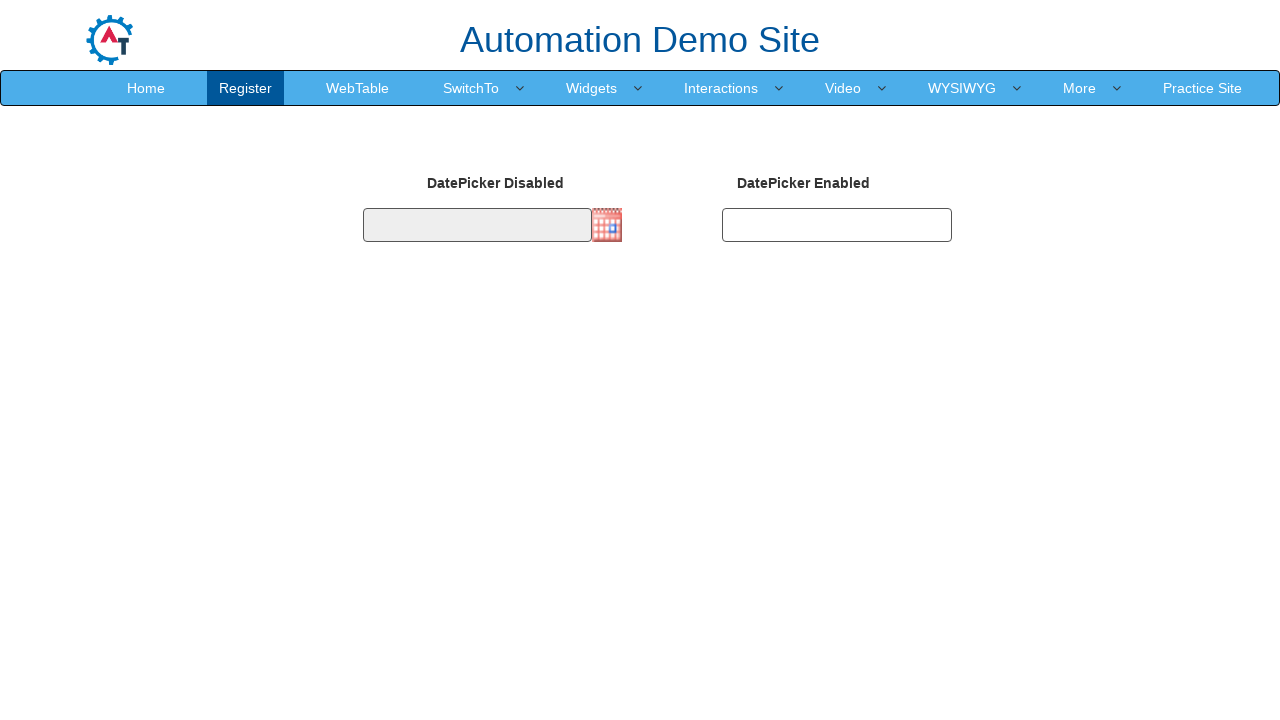

Navigated to datepicker demo page
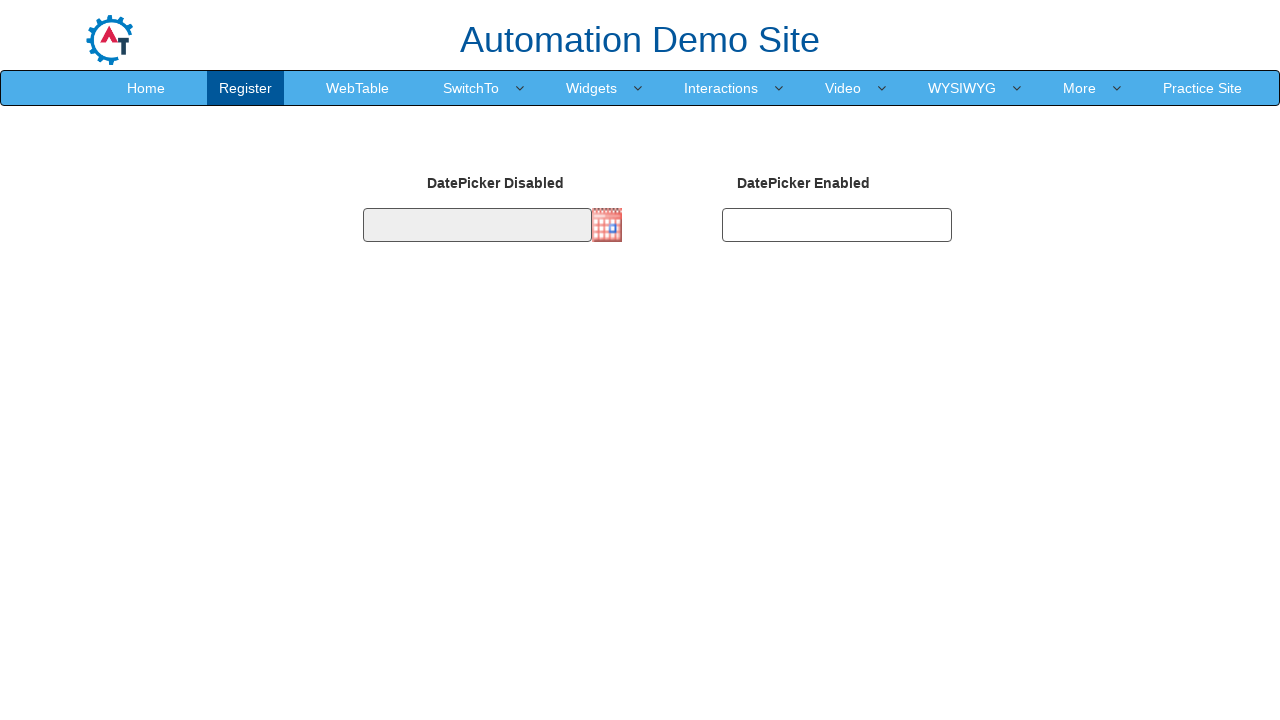

Scrolled down 550 pixels using JavaScript execution
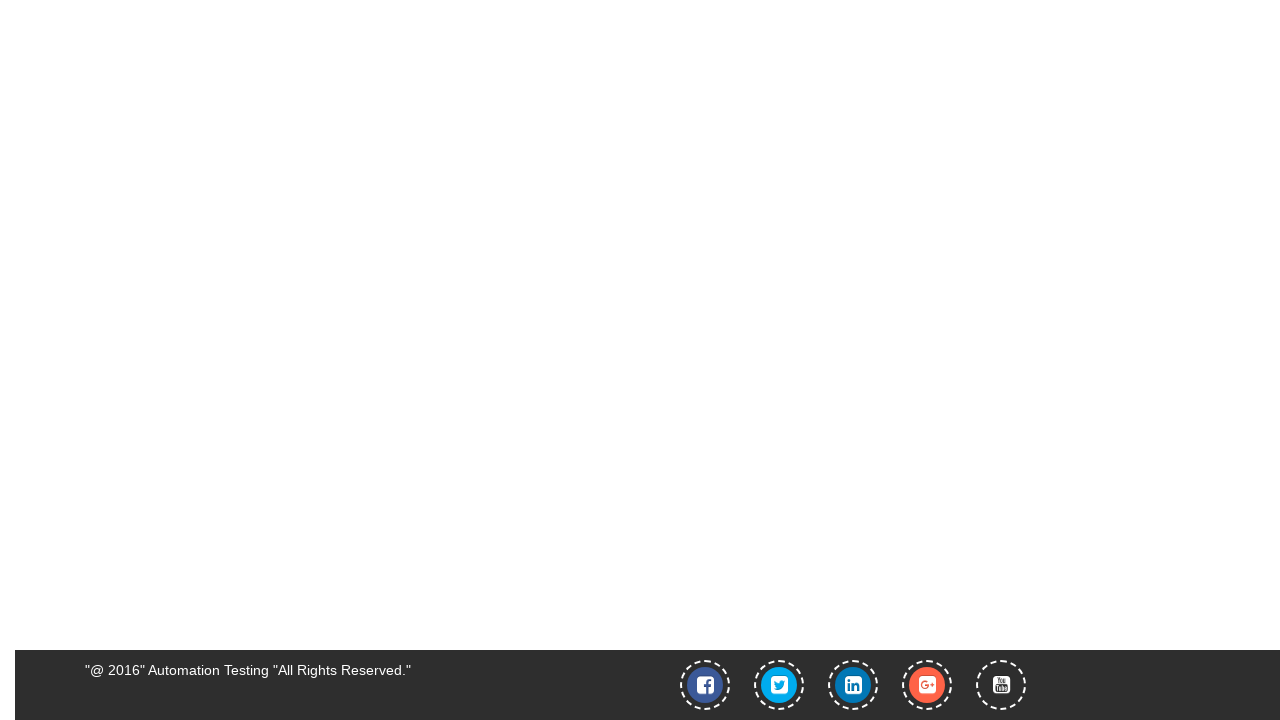

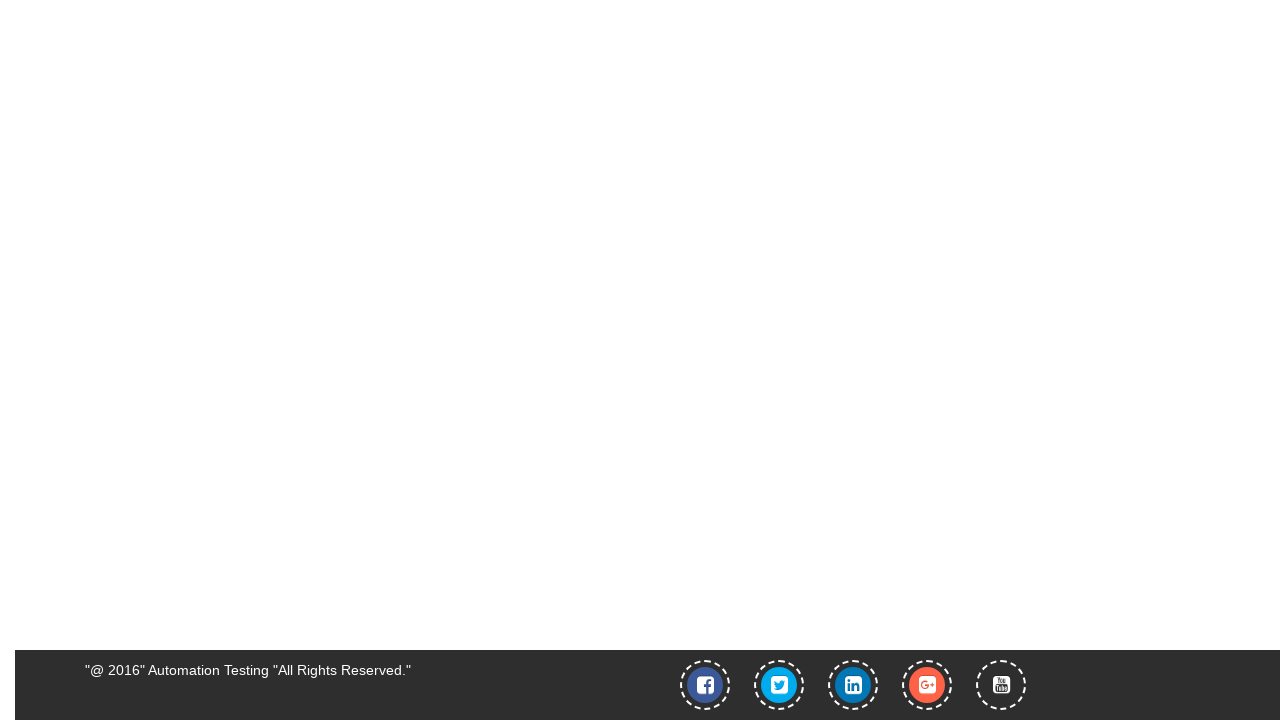